Navigates to the nopCommerce demo site homepage

Starting URL: https://demo.nopcommerce.com/

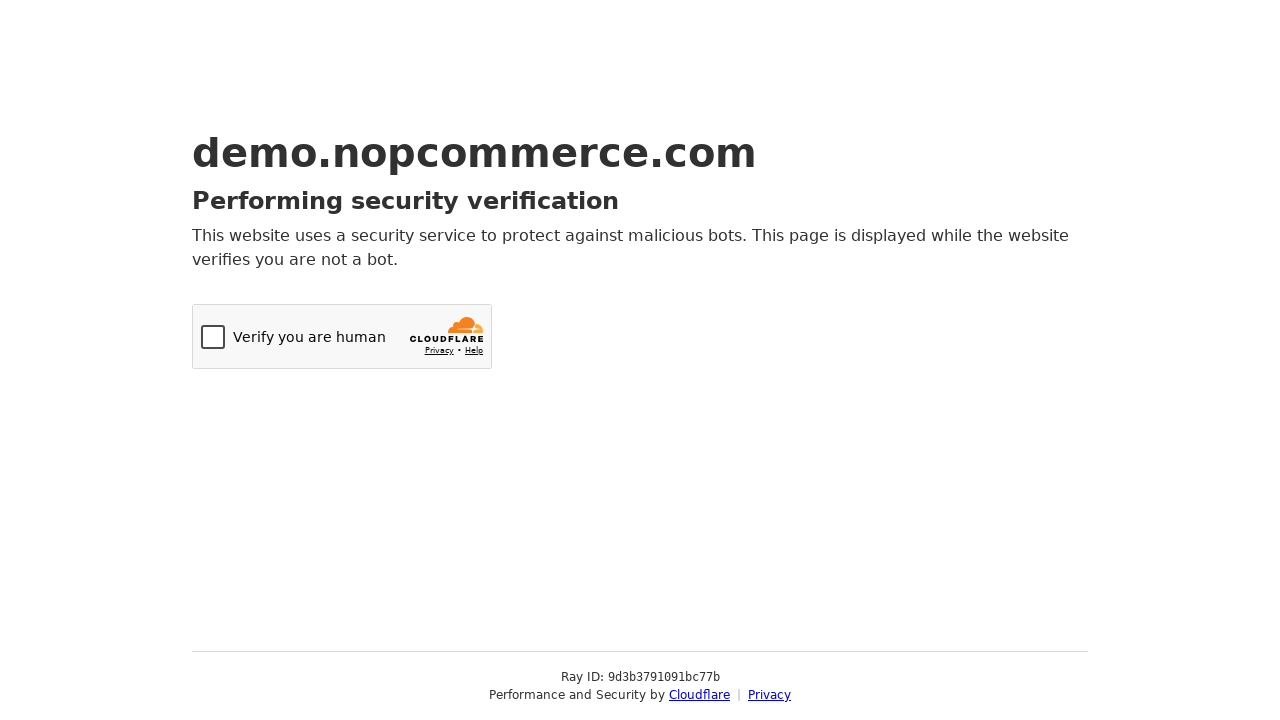

Navigated to nopCommerce demo site homepage
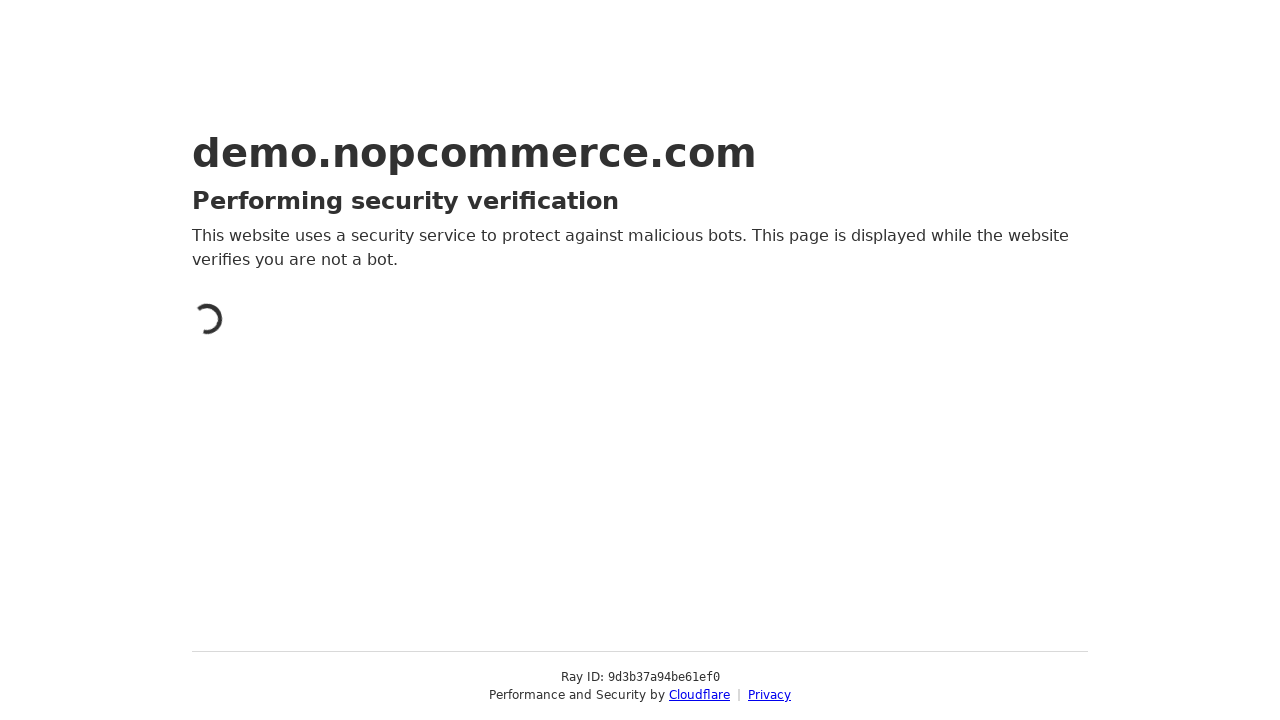

Homepage loaded completely
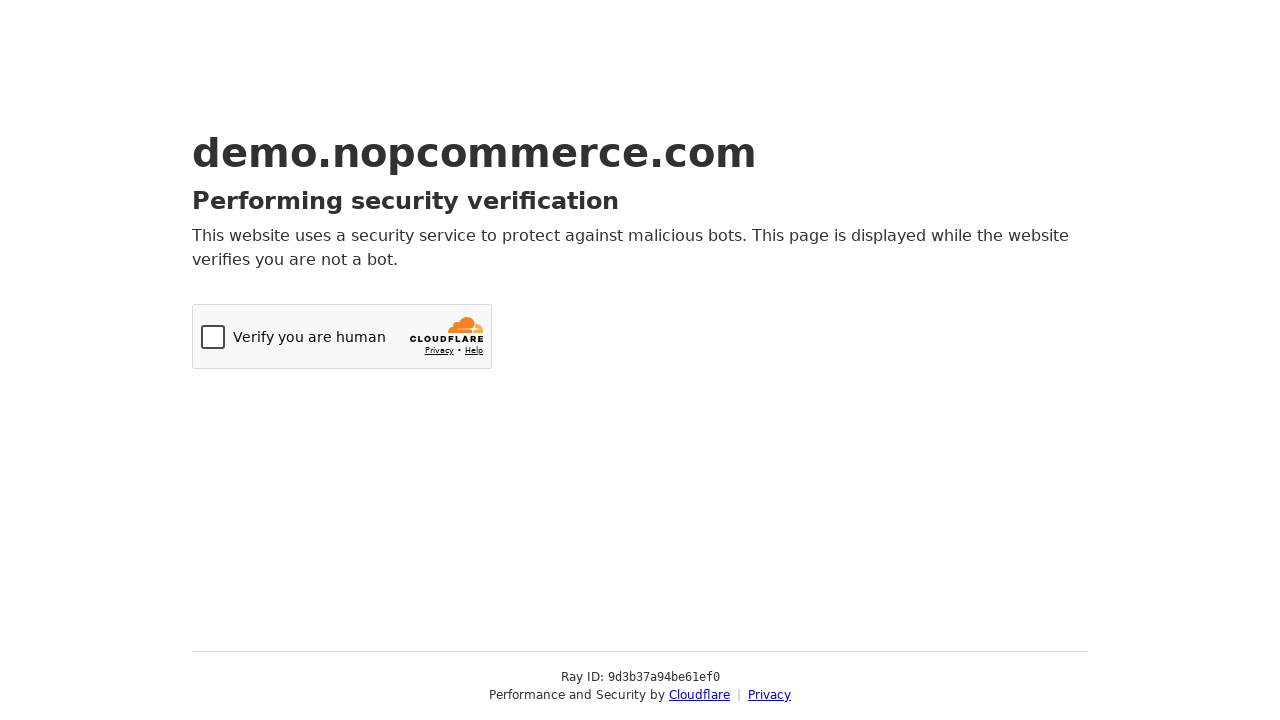

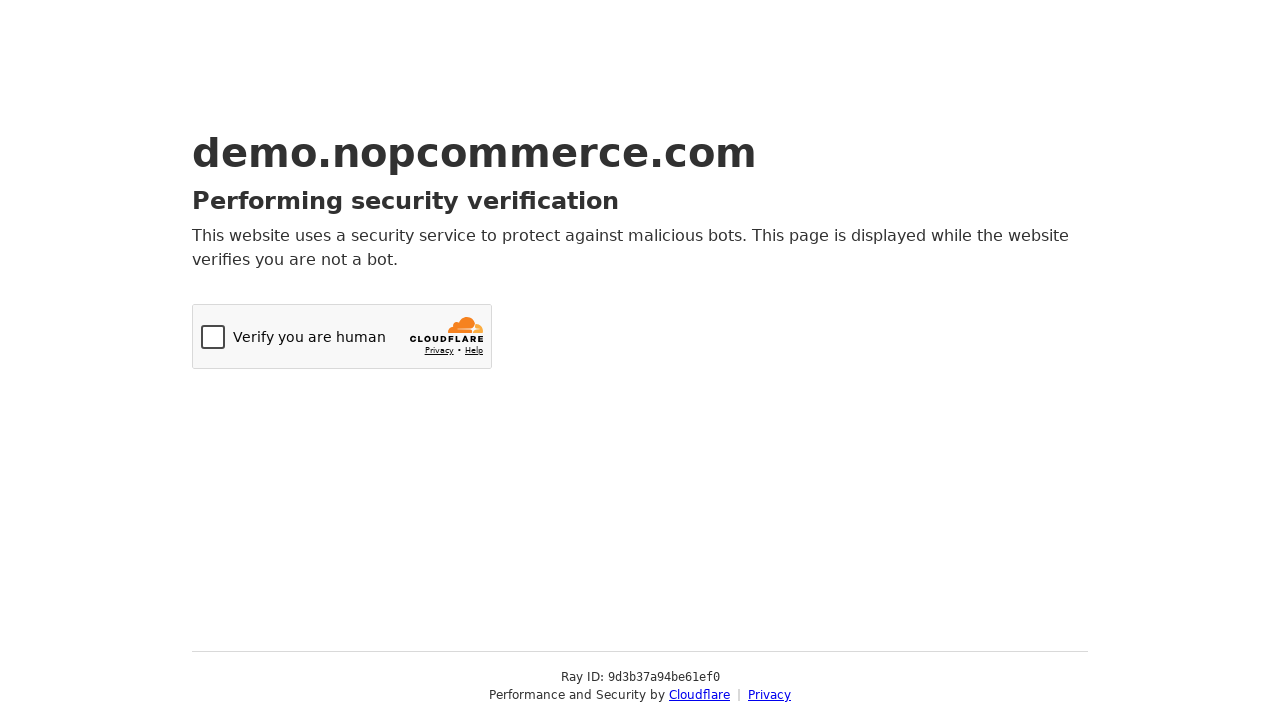